Tests clearing the complete state of all items by unchecking the toggle-all checkbox

Starting URL: https://demo.playwright.dev/todomvc

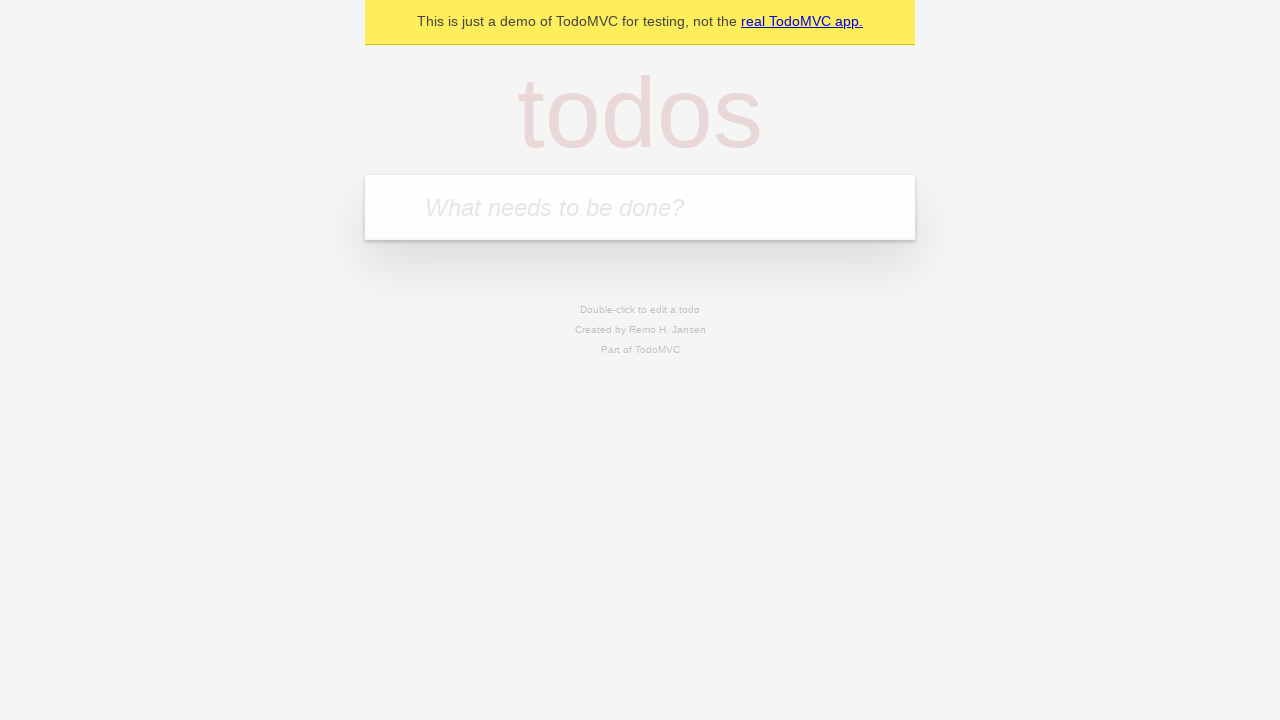

Filled todo input with 'buy some cheese' on internal:attr=[placeholder="What needs to be done?"i]
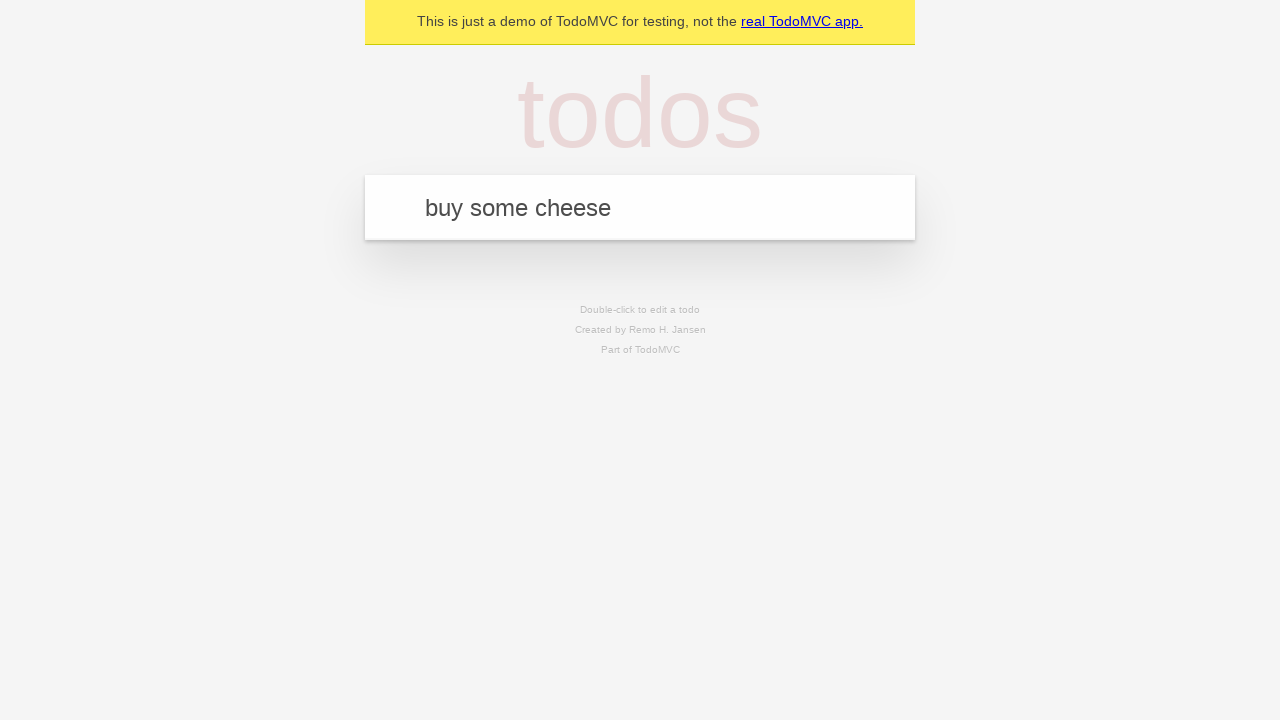

Pressed Enter to add first todo item on internal:attr=[placeholder="What needs to be done?"i]
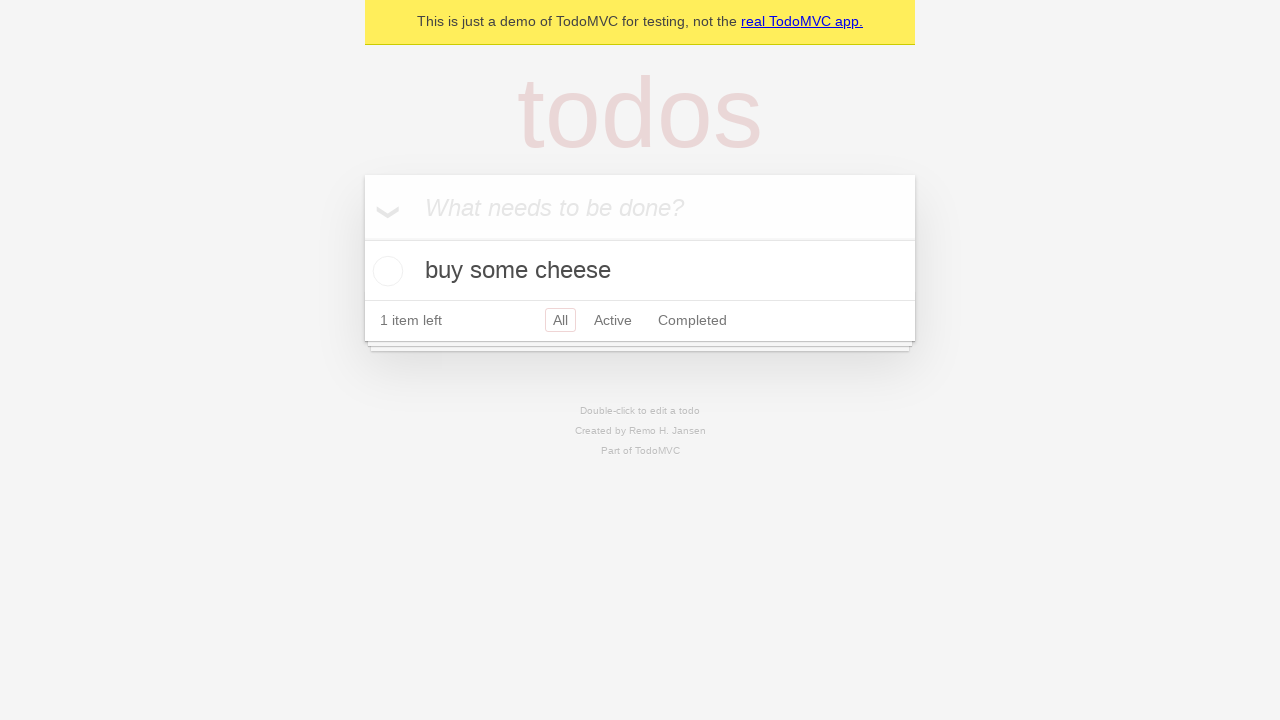

Filled todo input with 'feed the cat' on internal:attr=[placeholder="What needs to be done?"i]
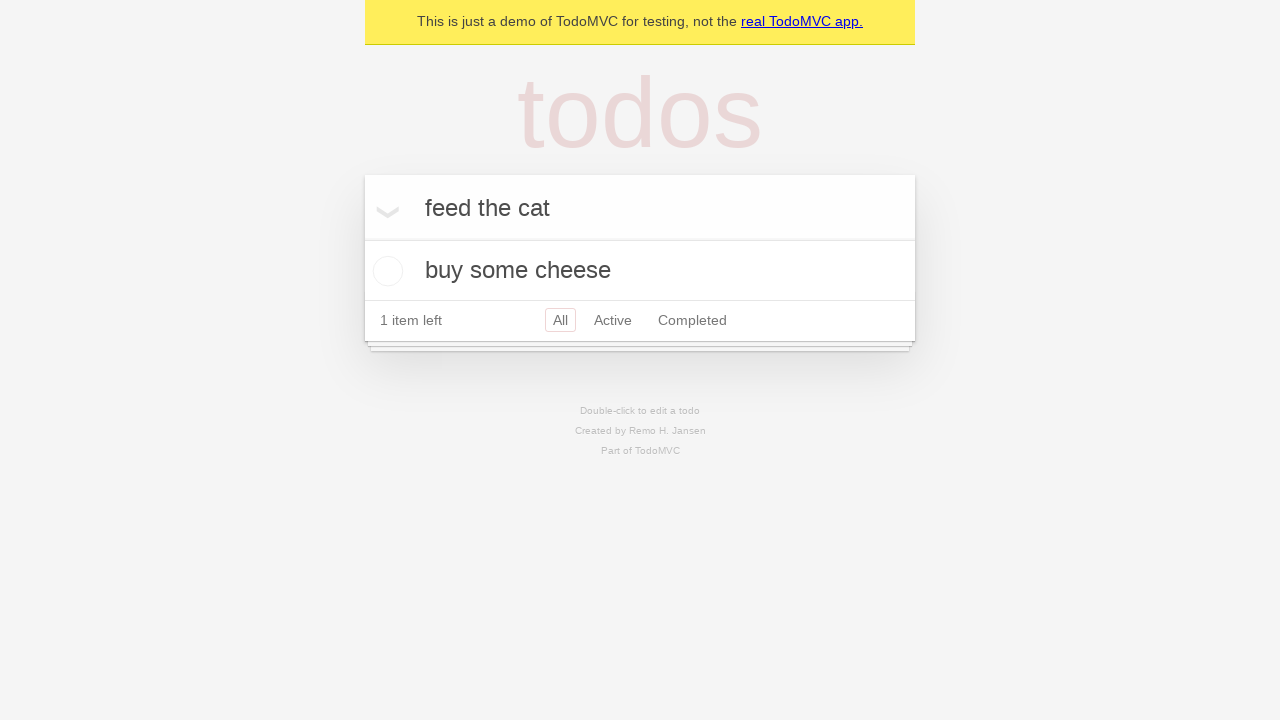

Pressed Enter to add second todo item on internal:attr=[placeholder="What needs to be done?"i]
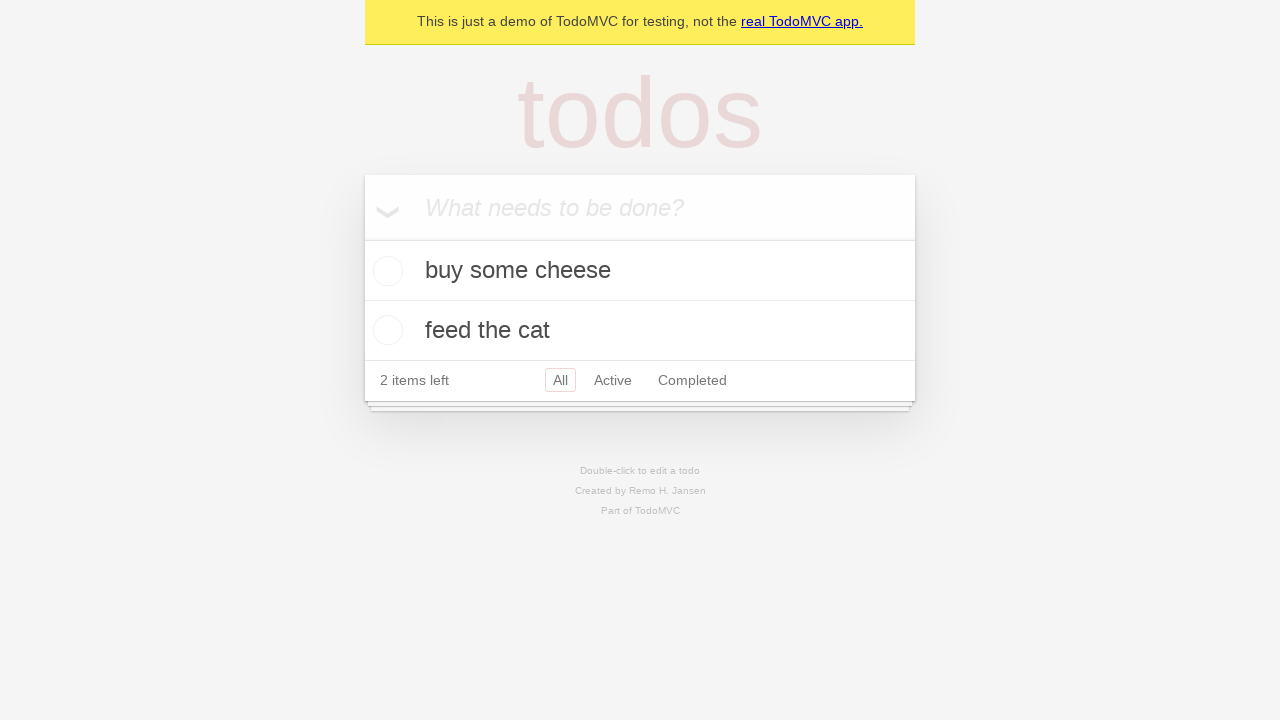

Filled todo input with 'book a doctors appointment' on internal:attr=[placeholder="What needs to be done?"i]
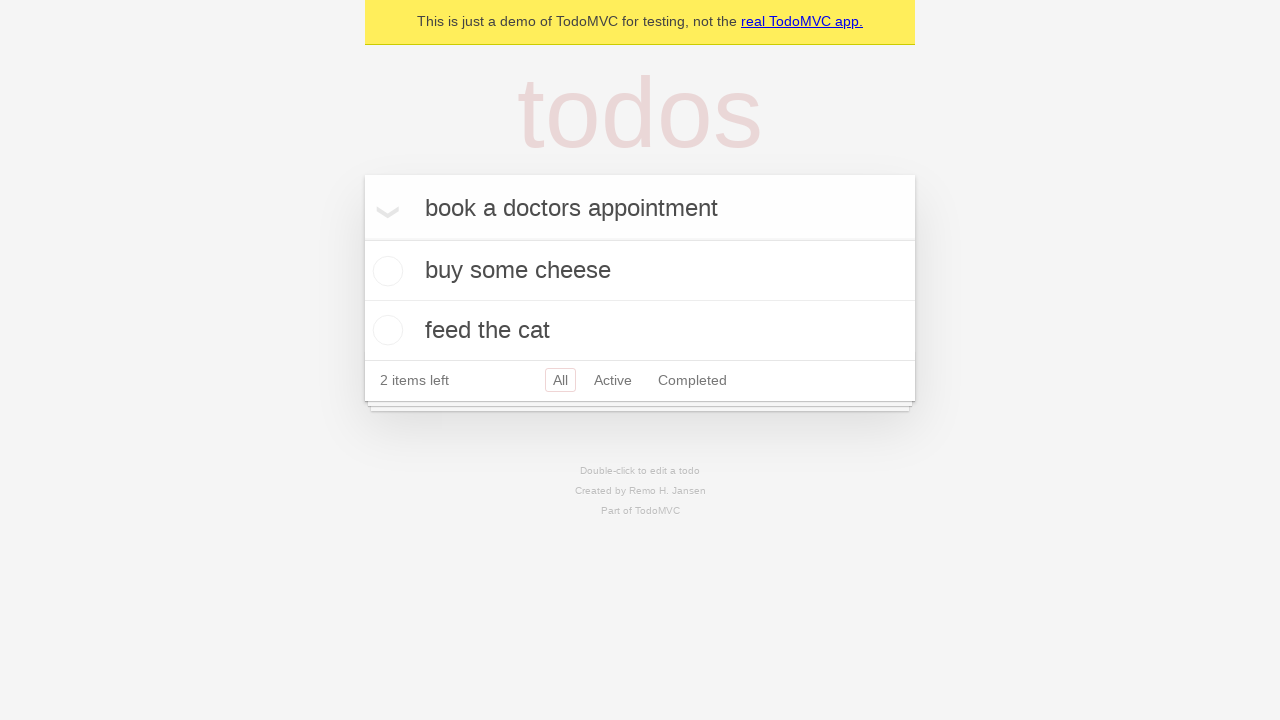

Pressed Enter to add third todo item on internal:attr=[placeholder="What needs to be done?"i]
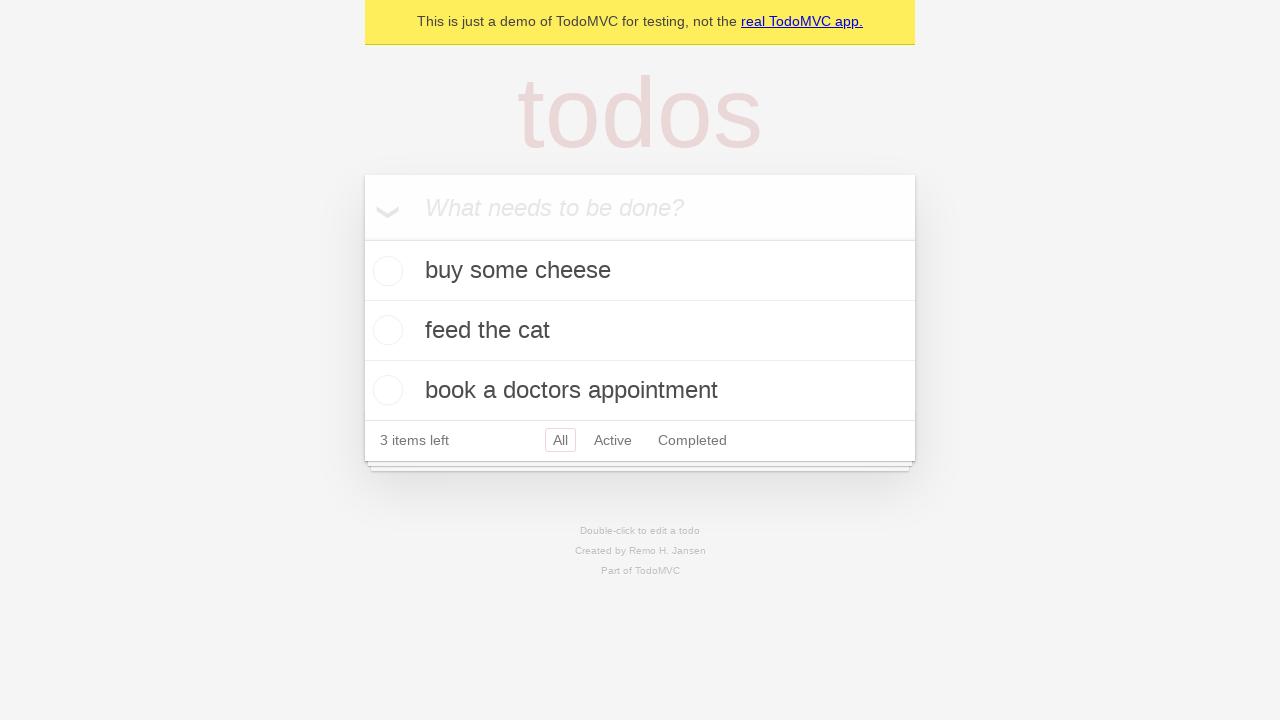

Checked the toggle-all checkbox to mark all items as complete at (362, 238) on internal:label="Mark all as complete"i
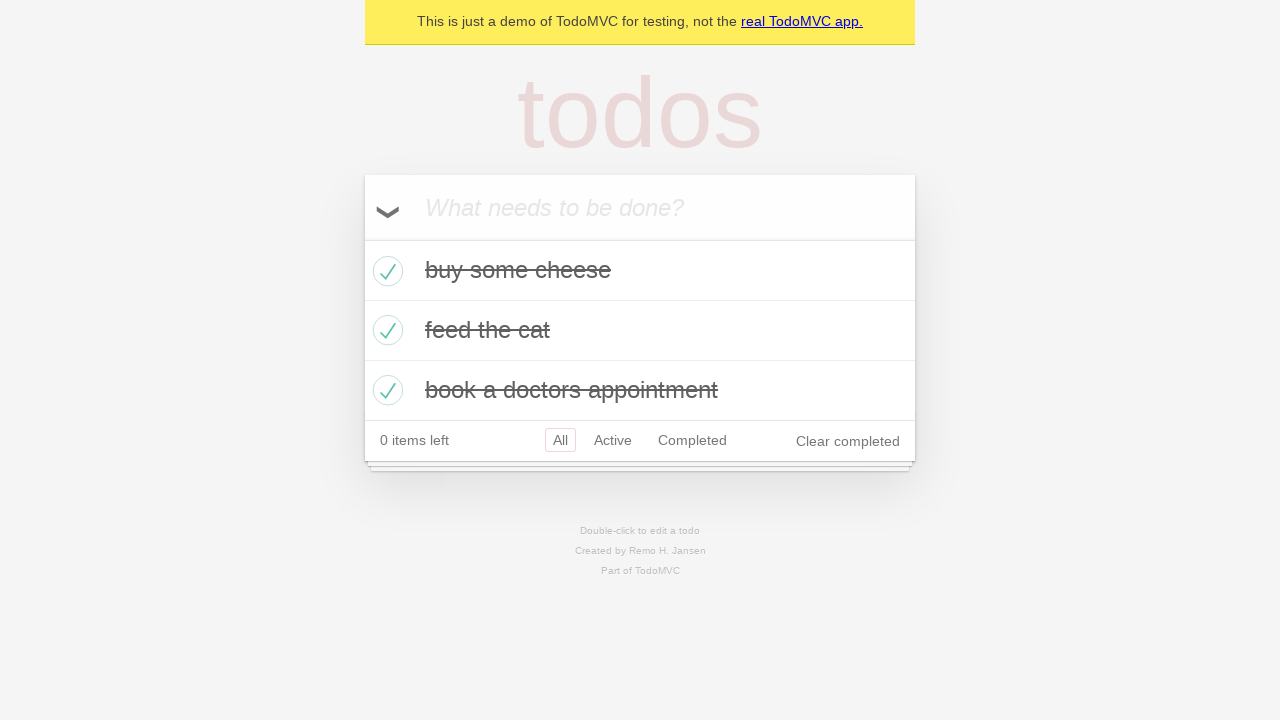

Unchecked the toggle-all checkbox to clear the complete state of all items at (362, 238) on internal:label="Mark all as complete"i
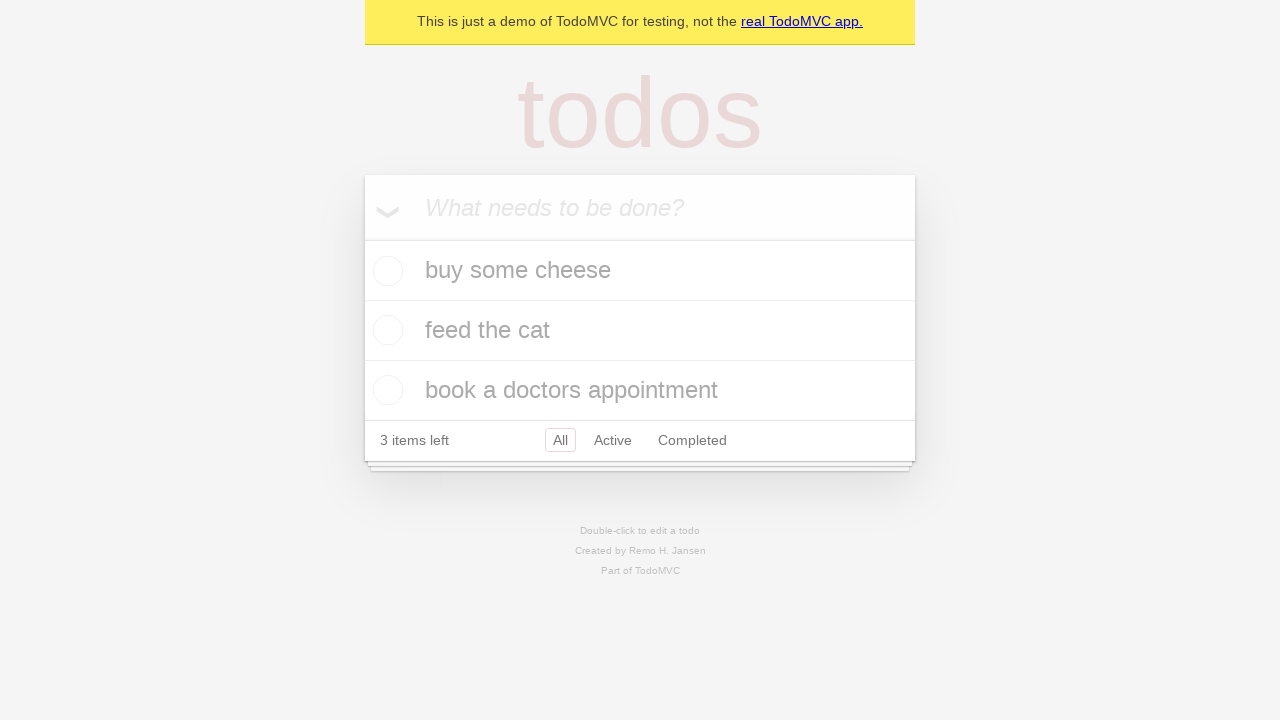

Waited 500ms for items to be uncompleted
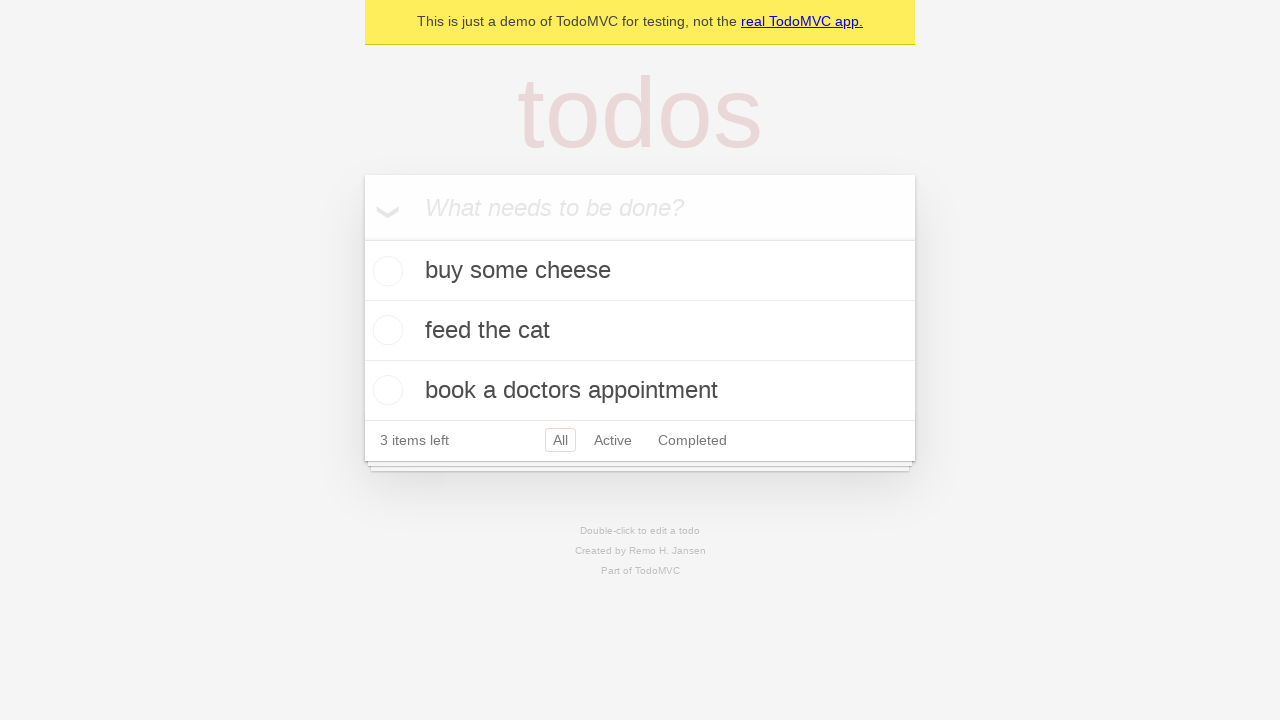

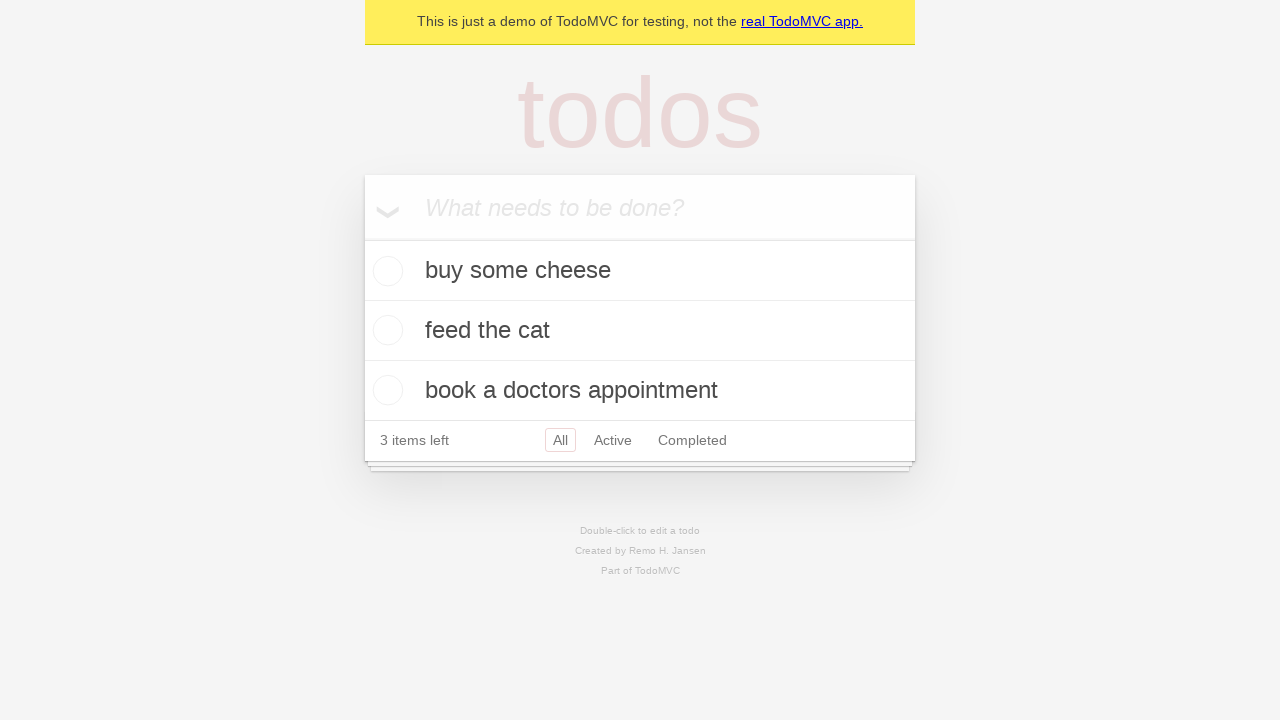